Tests form submission on DemoQA by clicking on textbox element, filling in user details, submitting the form, and verifying the output is displayed

Starting URL: https://demoqa.com/elements

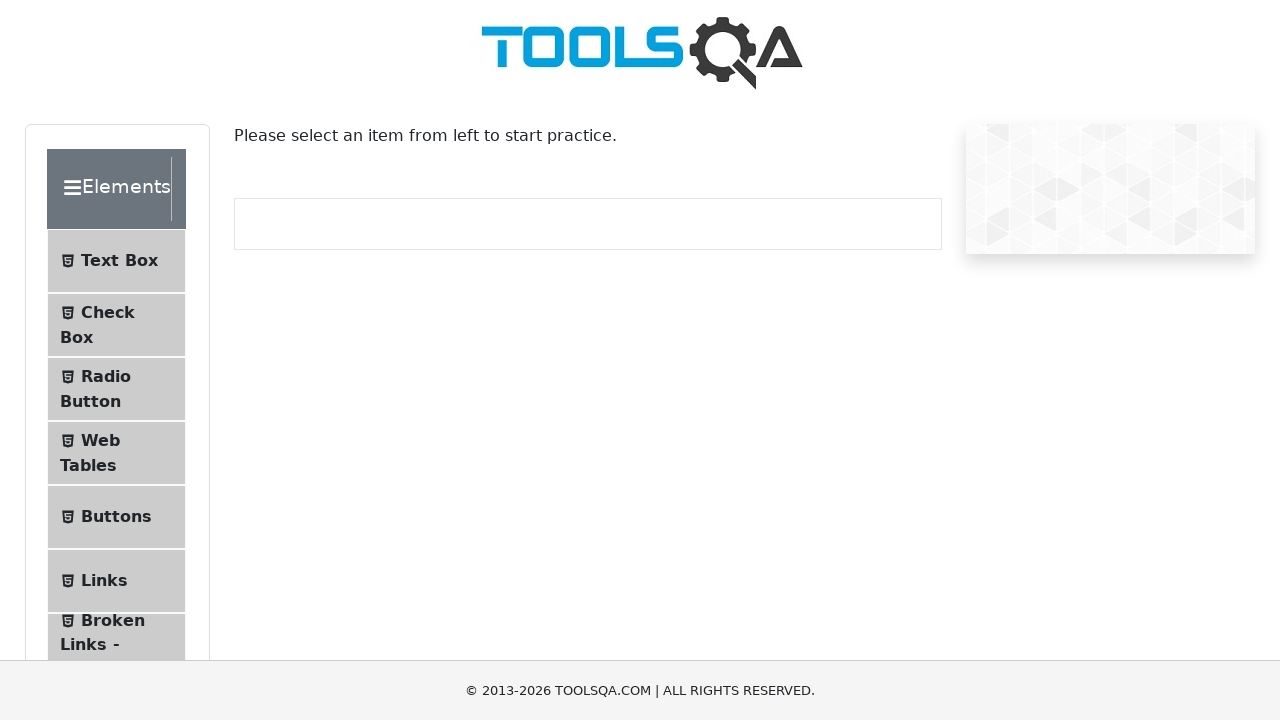

Clicked on textbox element in the sidebar at (116, 261) on #item-0
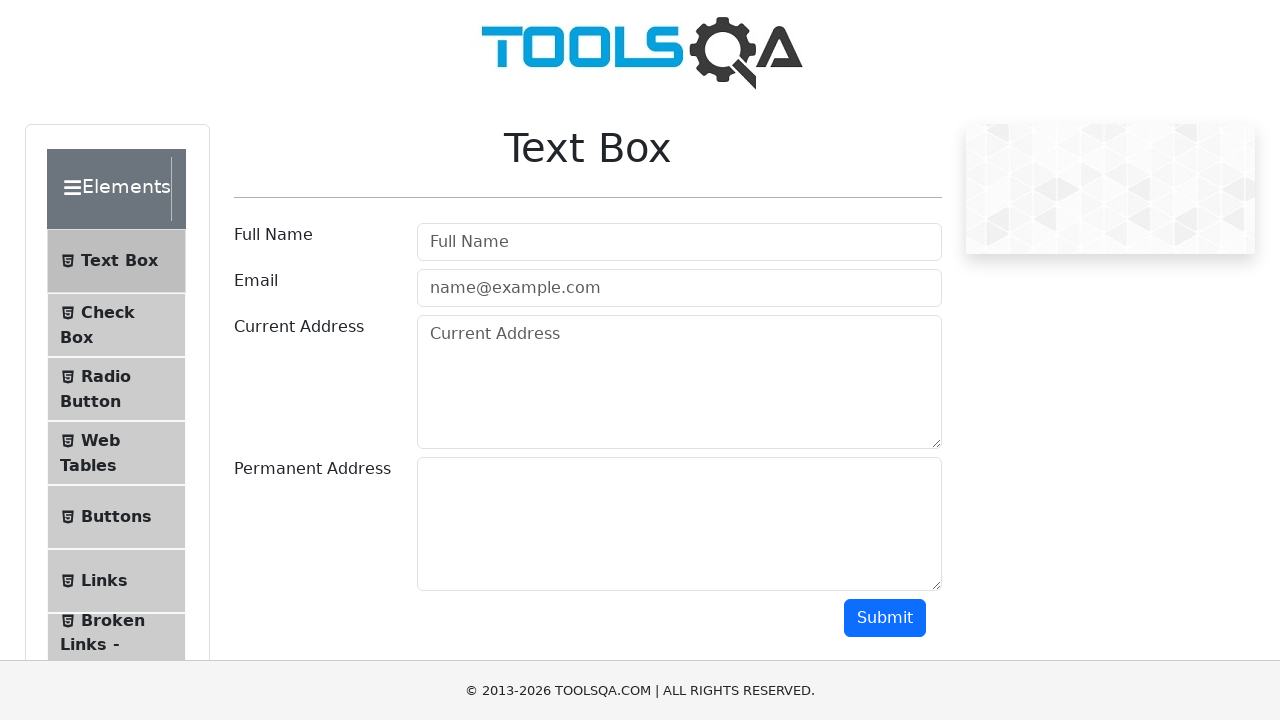

Filled userName field with 'John Smith' on #userName
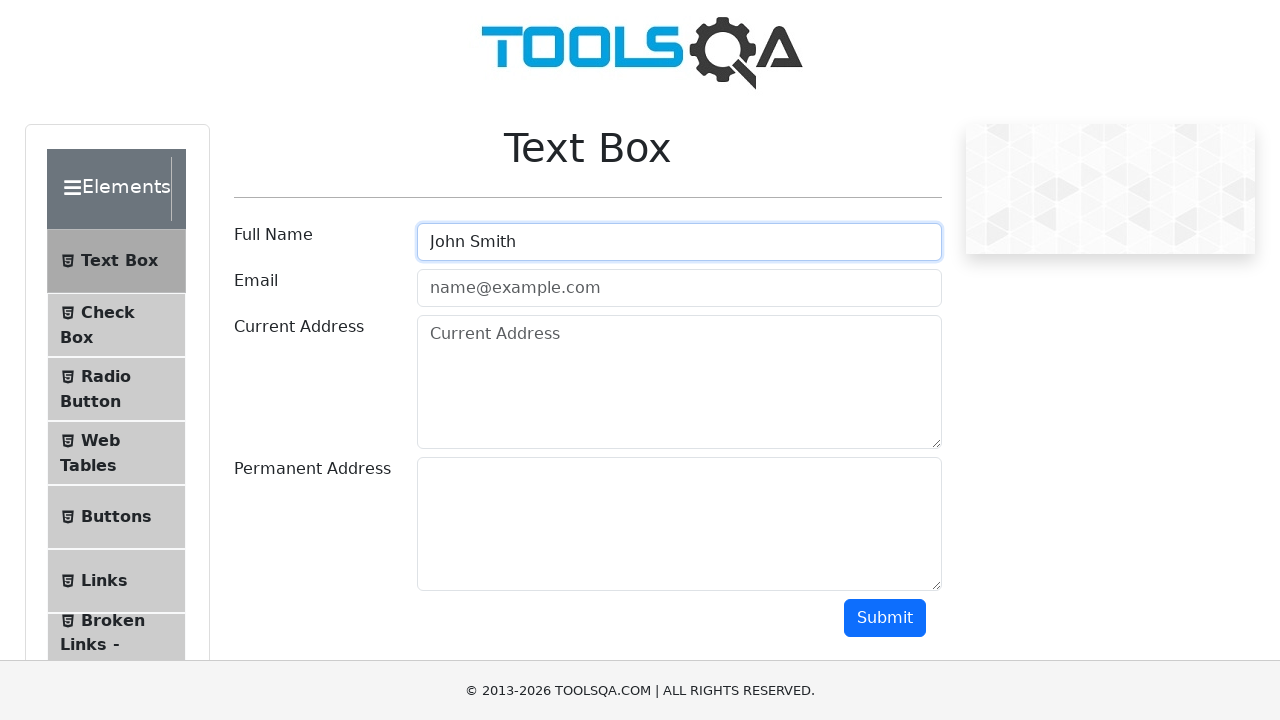

Filled userEmail field with 'john.smith@example.com' on #userEmail
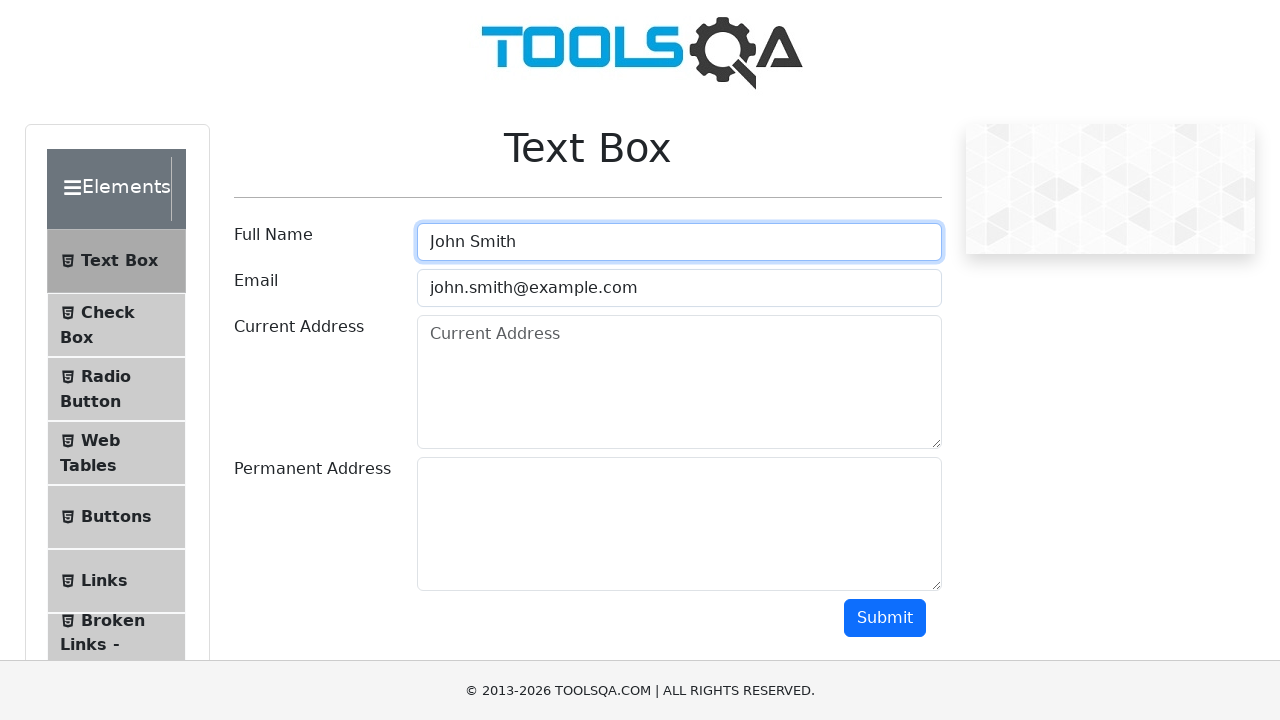

Filled currentAddress field with '123 Main Street, New York, NY 10001' on #currentAddress
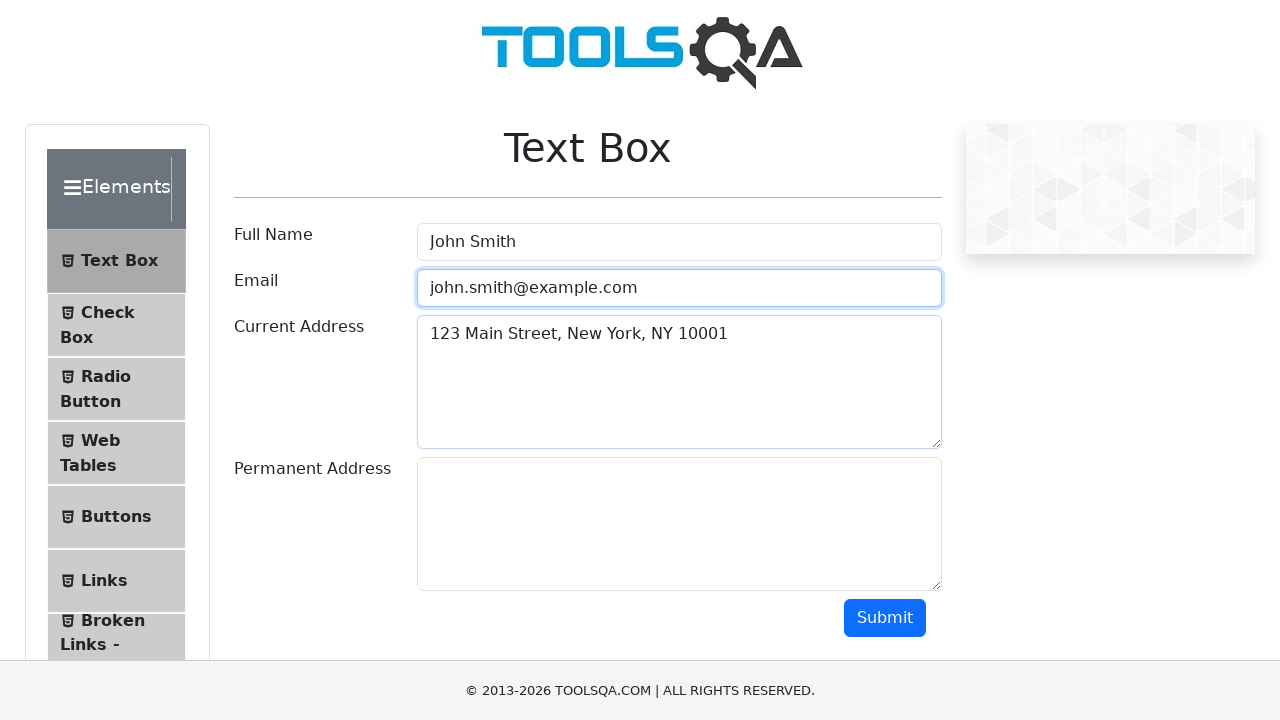

Filled permanentAddress field with '456 Oak Avenue, Los Angeles, CA 90001' on #permanentAddress
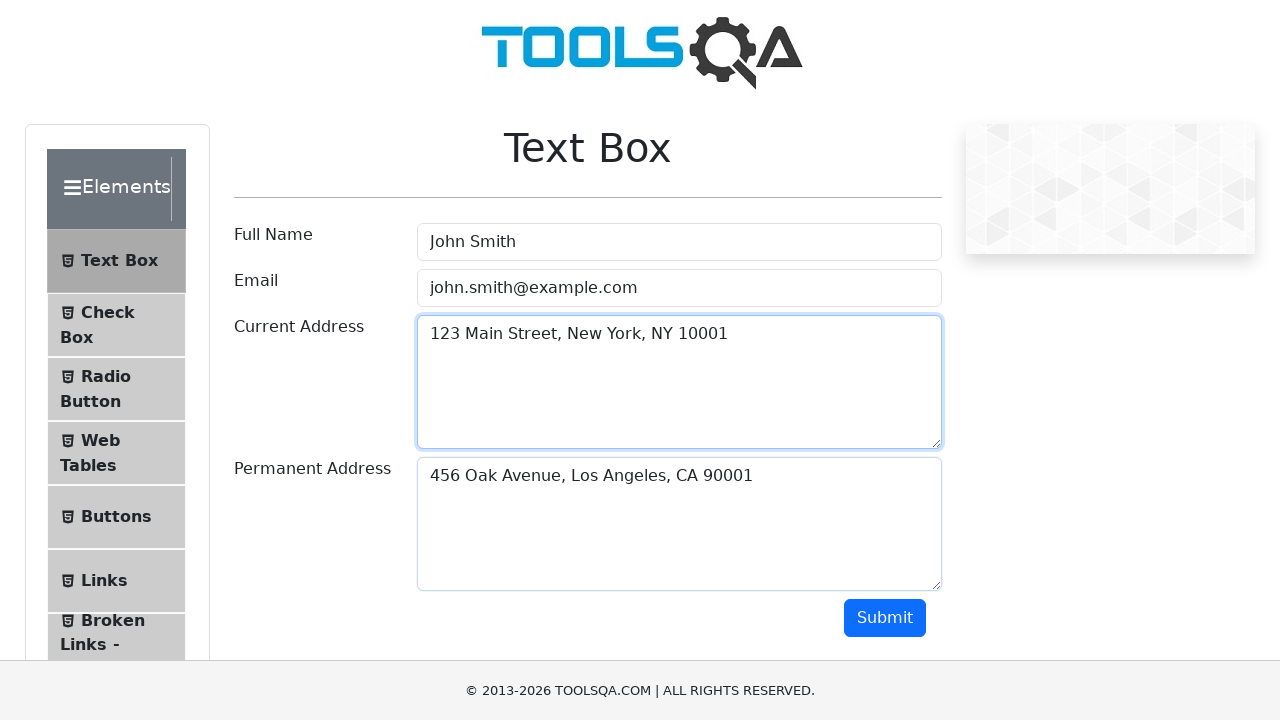

Clicked submit button to submit the form at (885, 618) on #submit
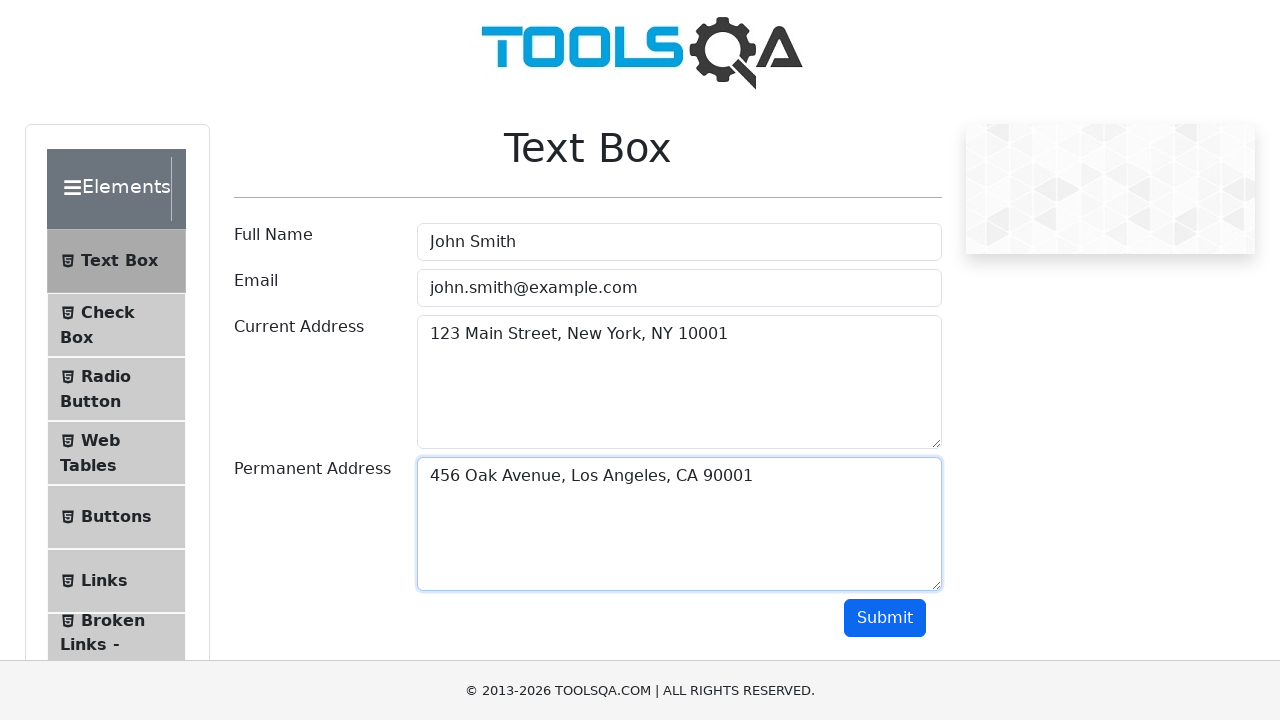

Verified output section is visible after form submission
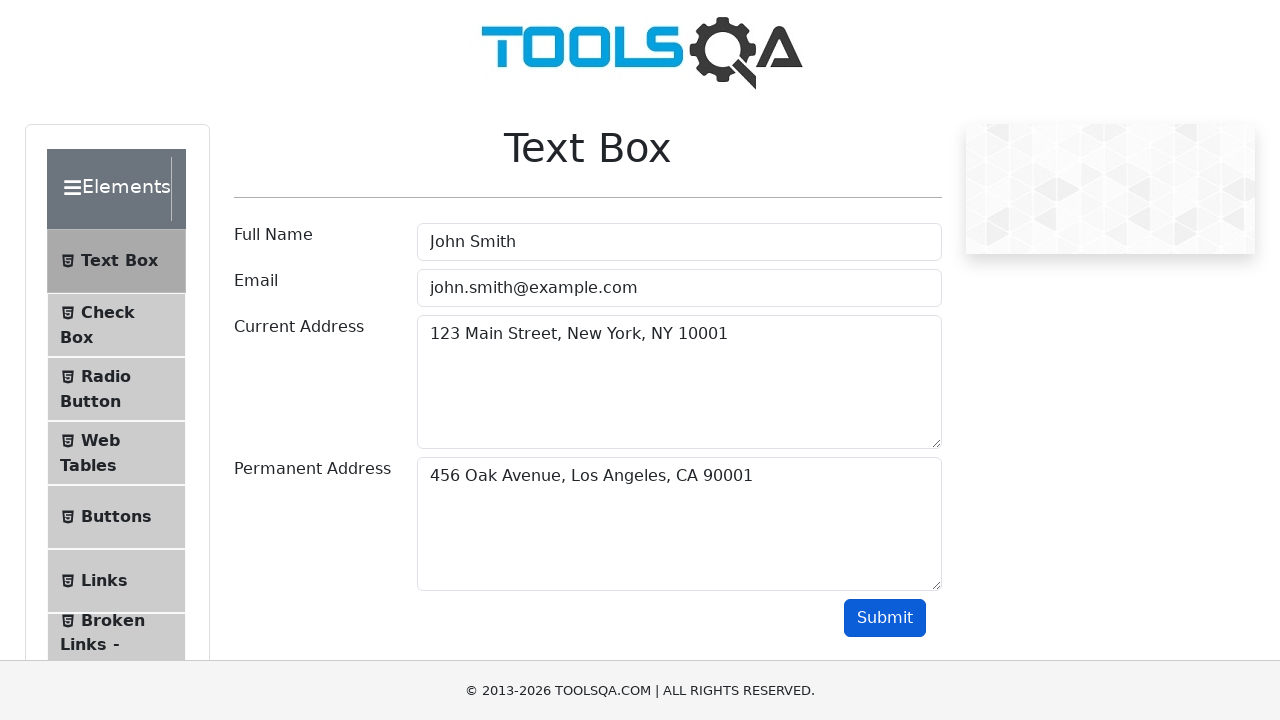

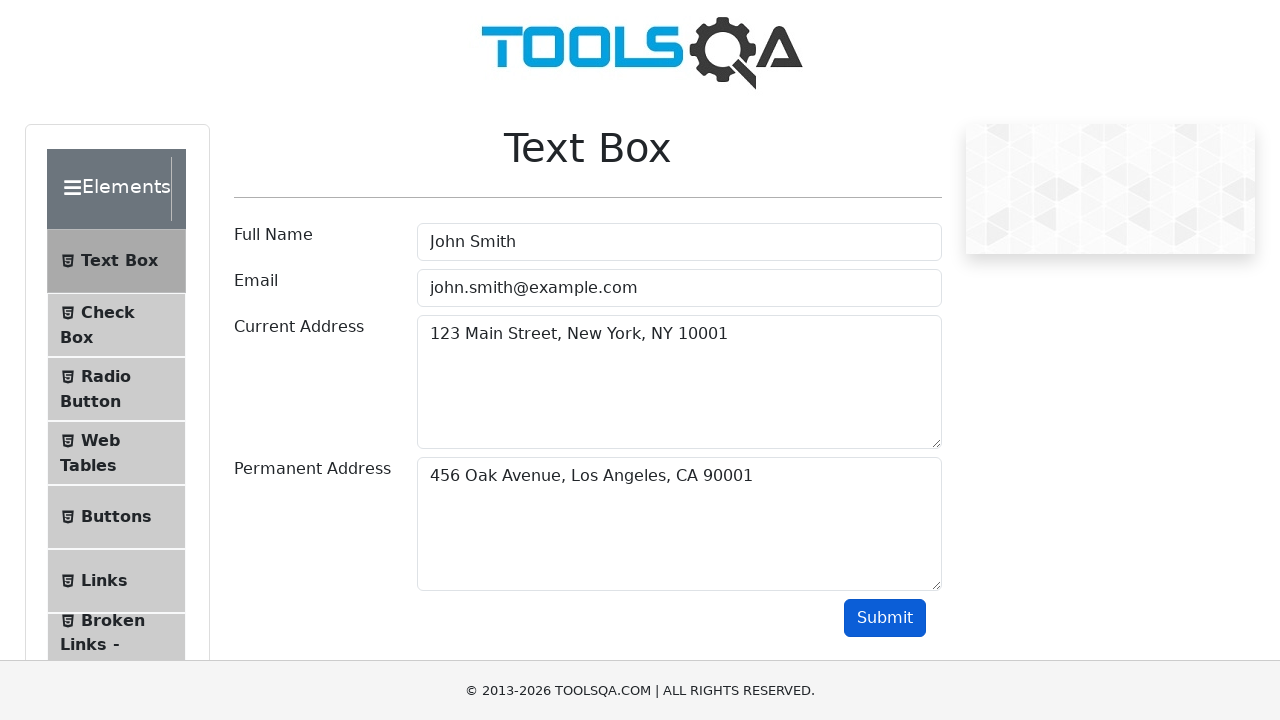